Tests a form submission by filling name and email fields using various XPath strategies and then submitting the form

Starting URL: https://demoqa.com/text-box

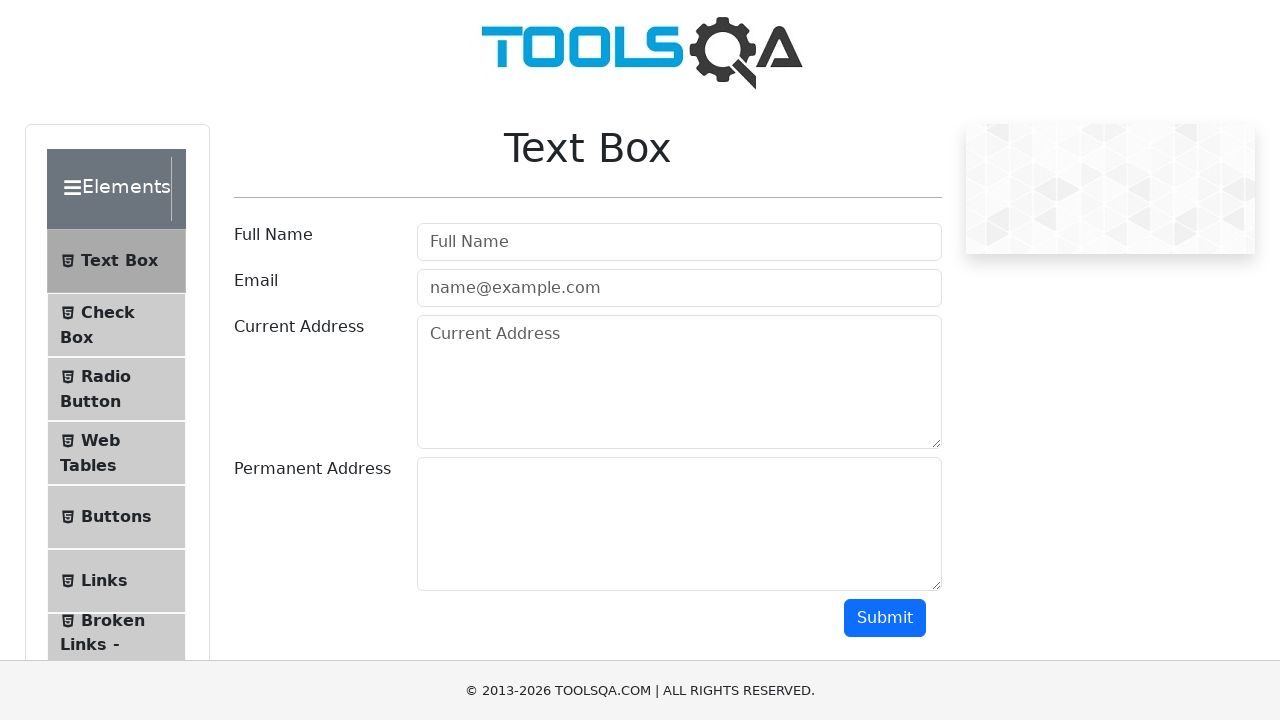

Filled name field with 'Petrov' using contains() XPath on //input[contains(@placeholder,'Name')]
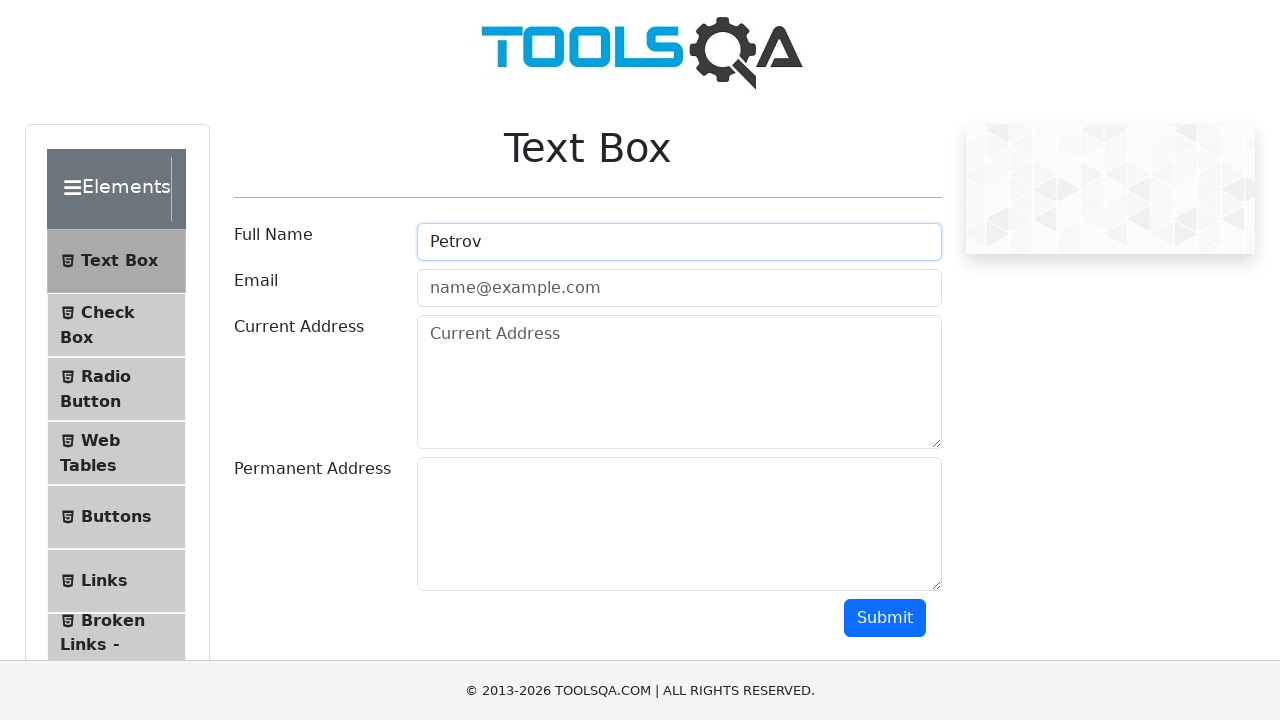

Filled email field with 'petrov@gmail.com' using starts-with() XPath on //input[starts-with(@id,'userE')]
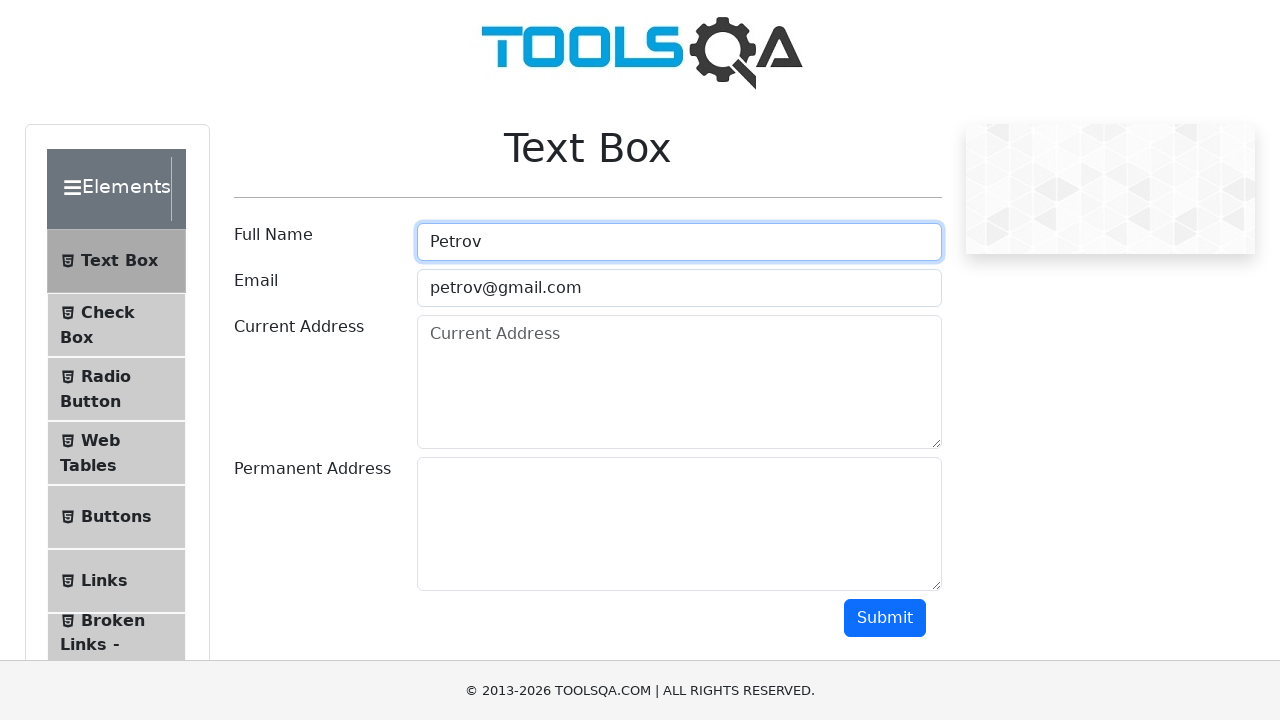

Clicked Submit button using text() and @type XPath with and operator at (885, 618) on xpath=//button[text()='Submit' and @type='button']
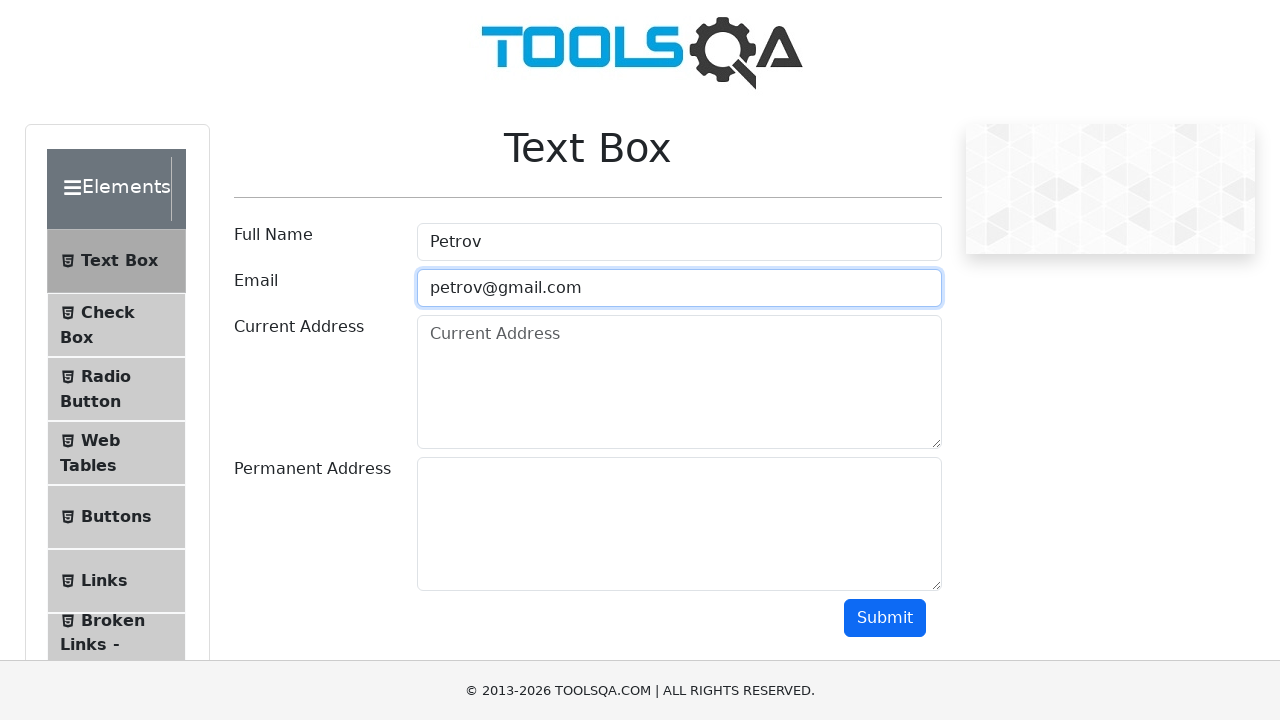

Waited 2000ms for form submission to process
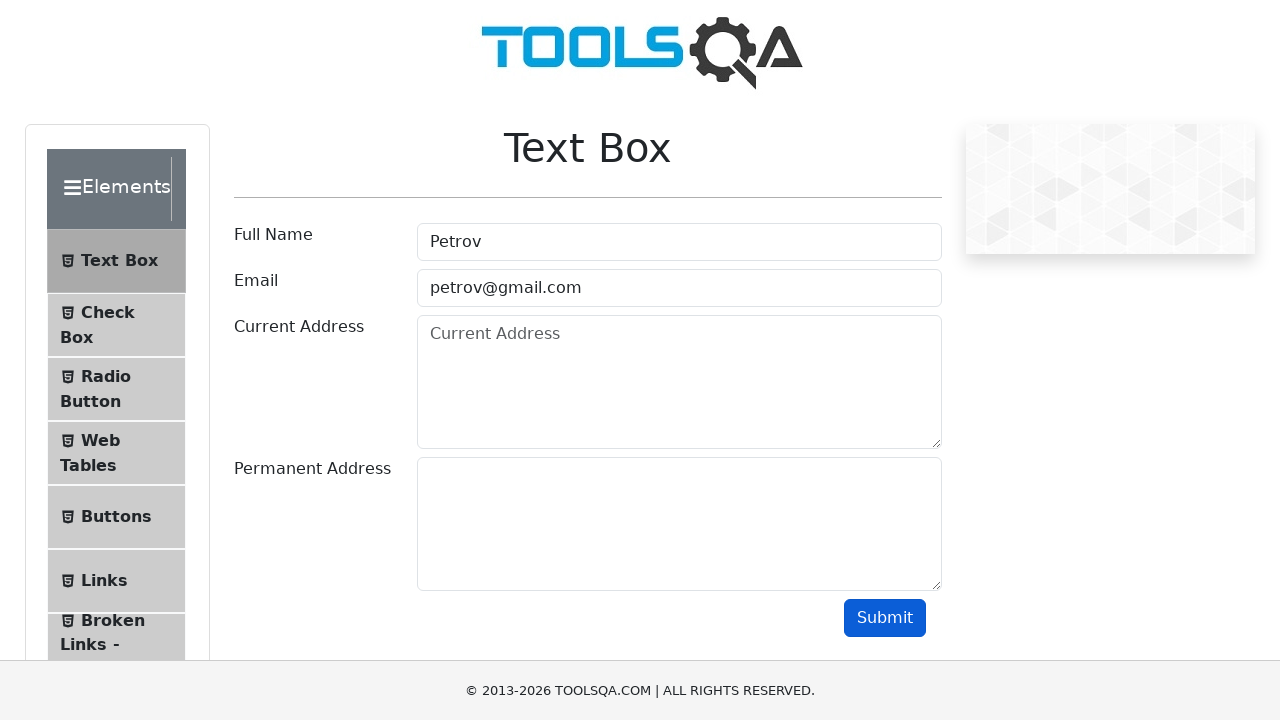

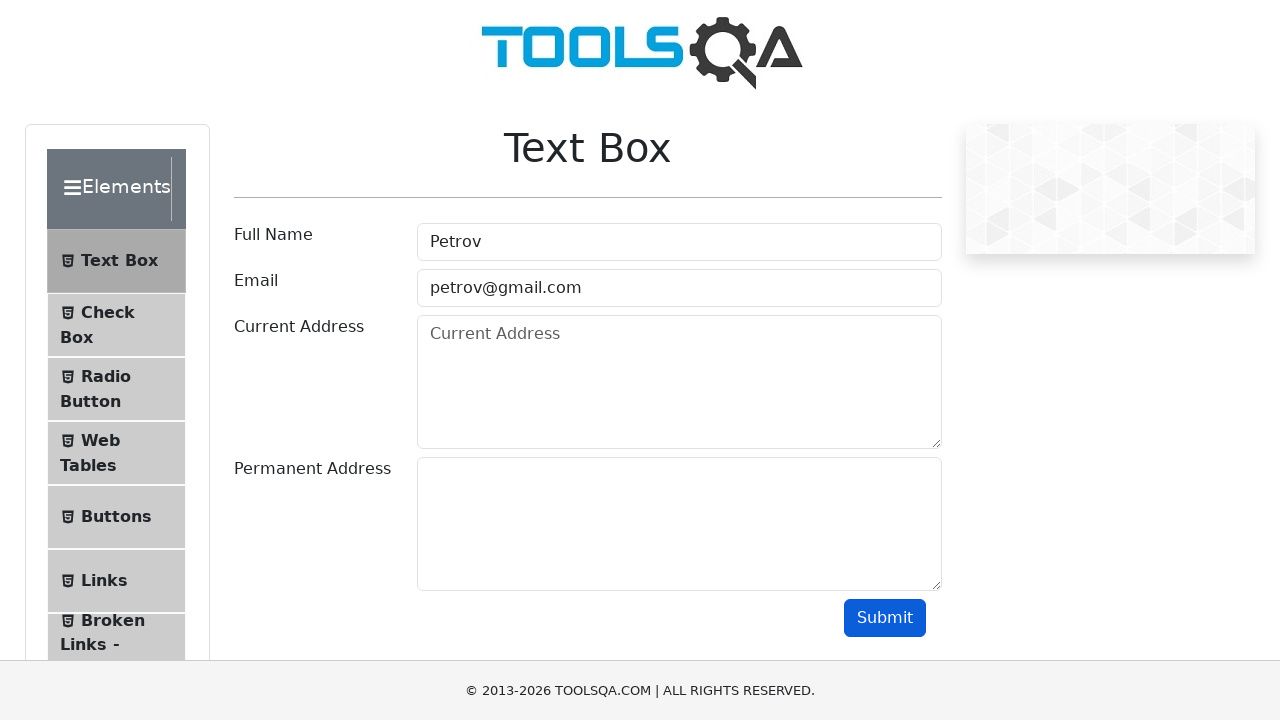